Tests the Contact Us form for job inquiries by filling out name, phone, email, address, and message fields, then submitting the form

Starting URL: https://www.staffing.itexps.net/

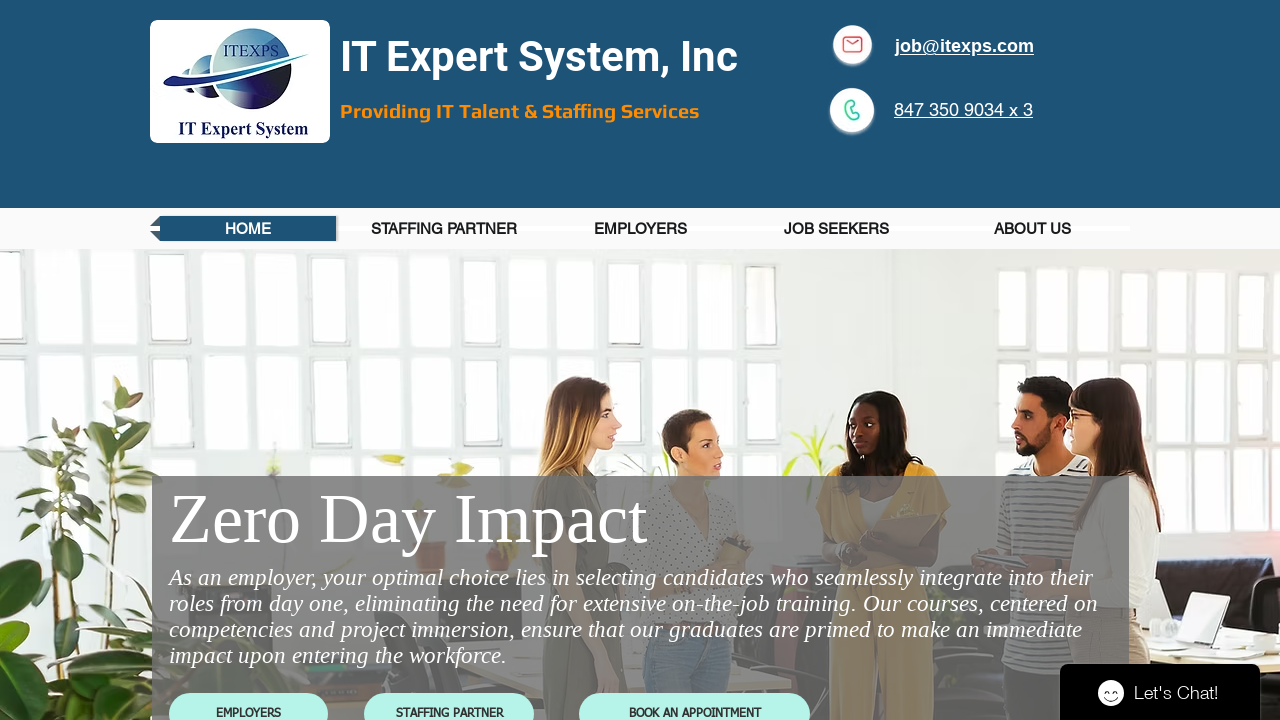

Clicked Contact Us link at (1032, 228) on #comp-ksz4atem4label
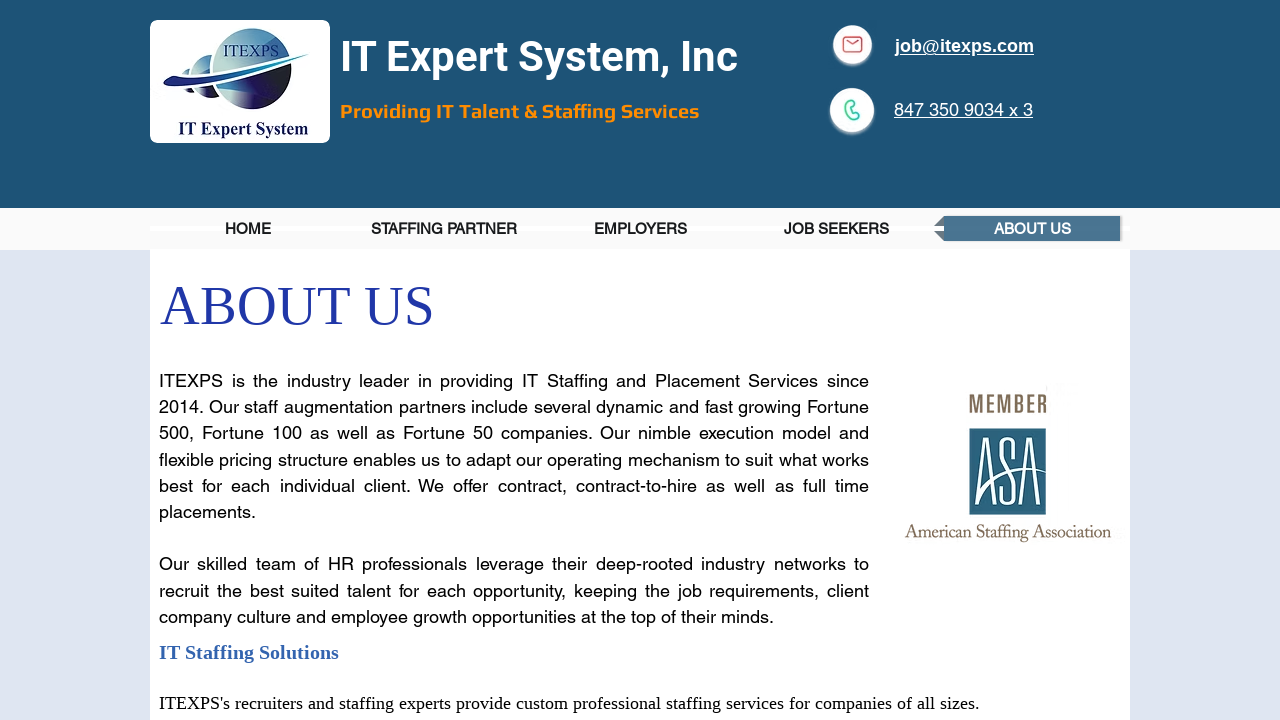

Navigated to Contact Us page
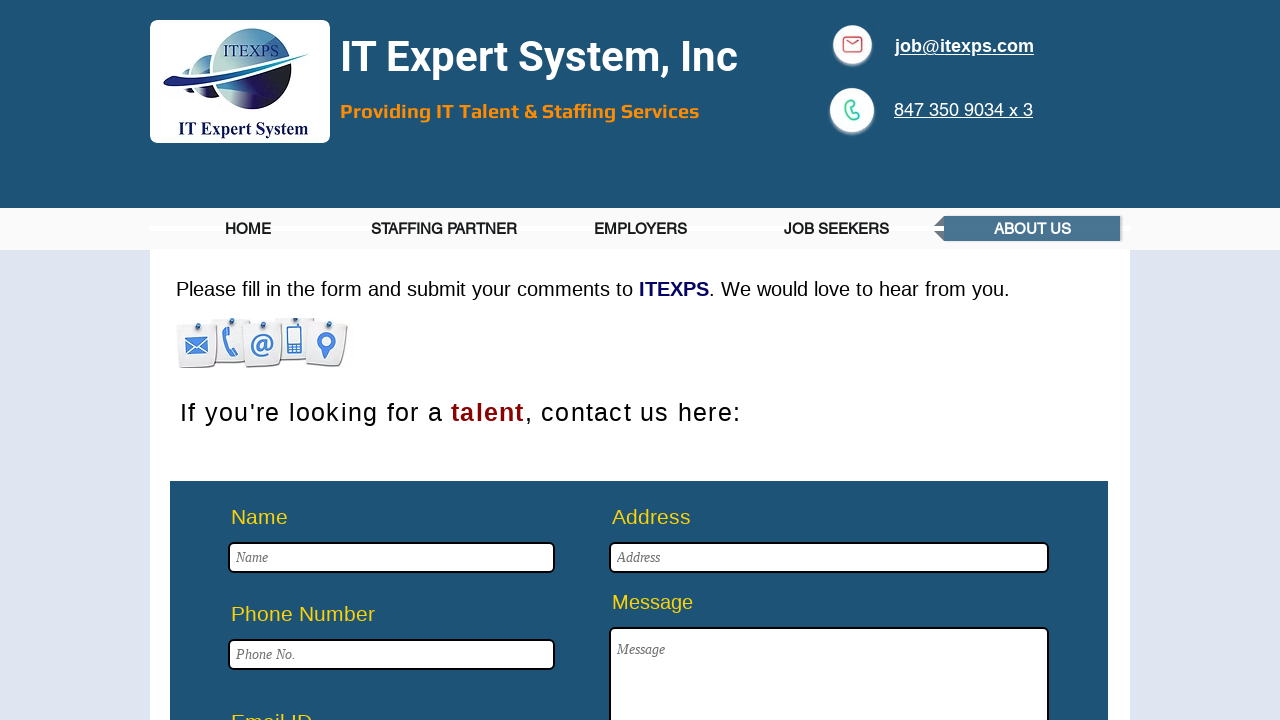

Clicked name field at (392, 360) on #input_comp-ktd614r51
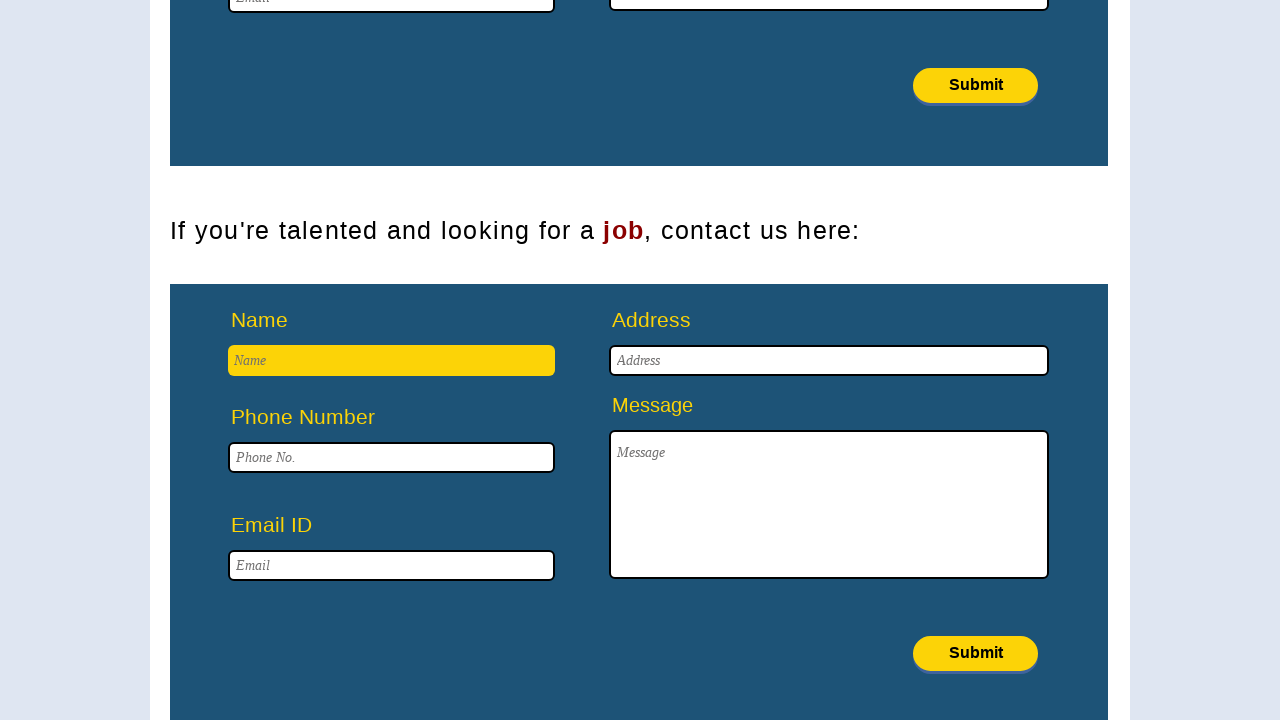

Filled name field with 'Sarah Williams' on #input_comp-ktd614r51
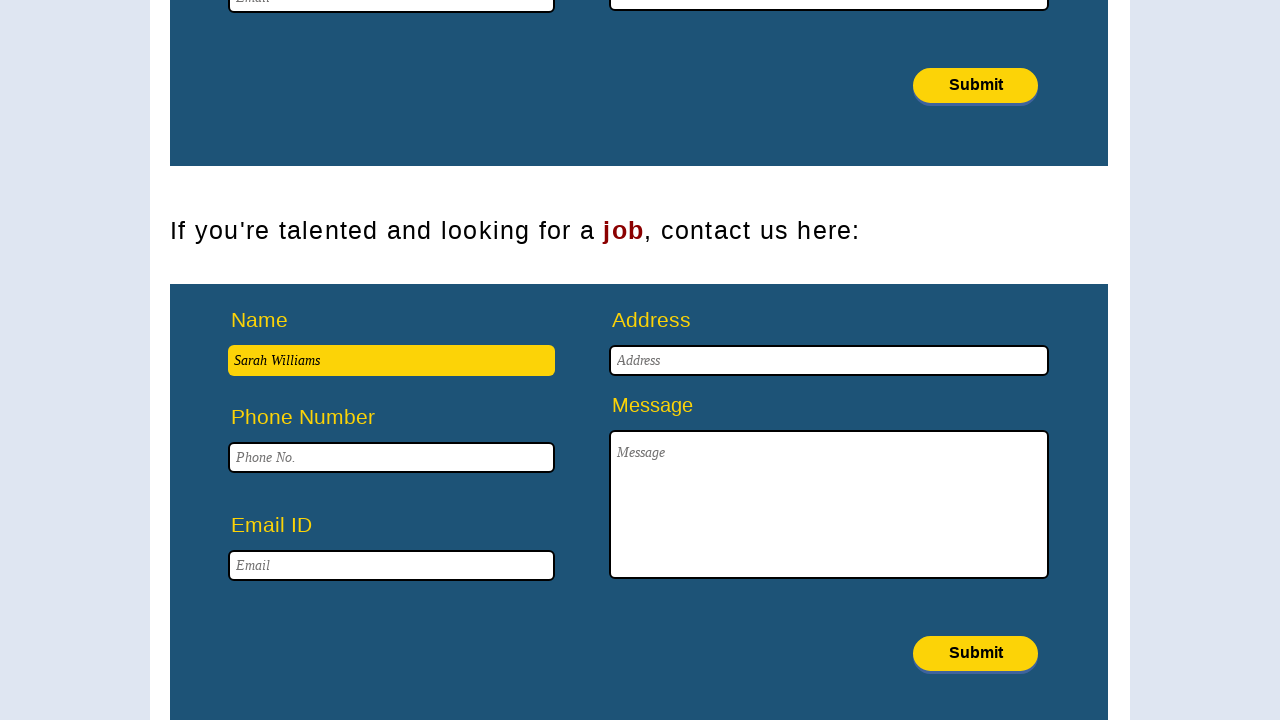

Clicked phone field at (392, 458) on #input_comp-ktd614r72
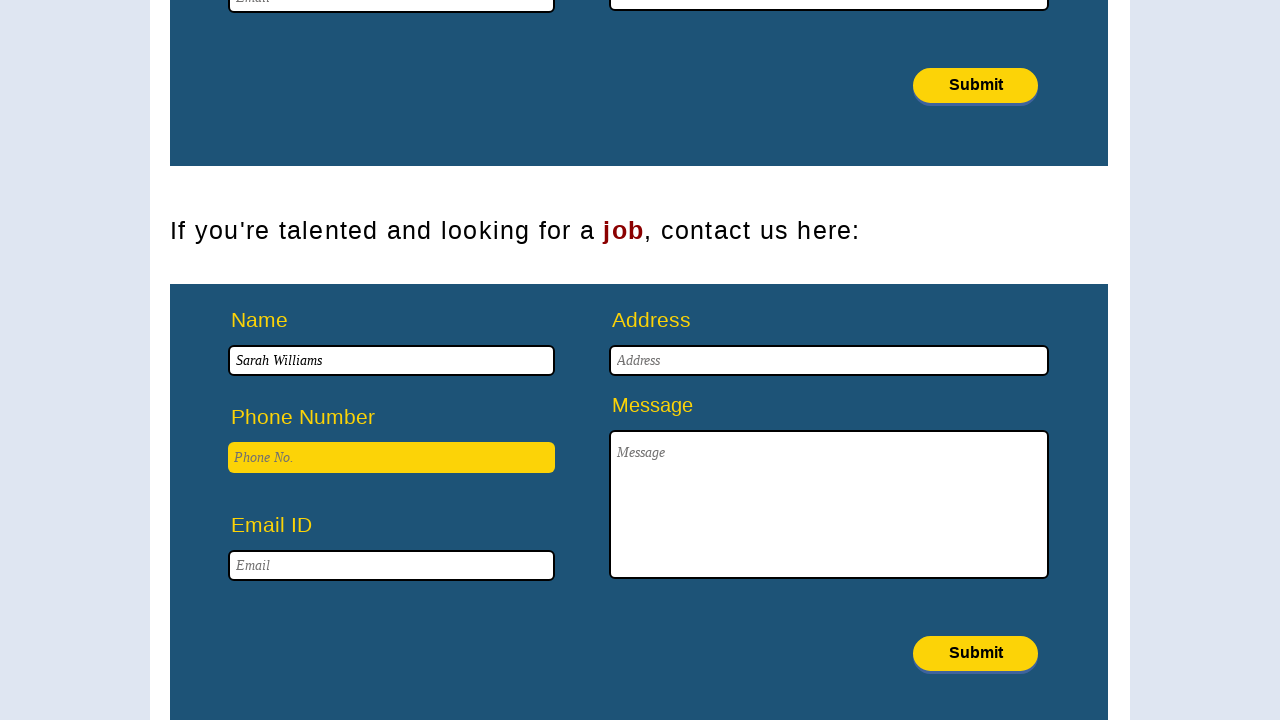

Filled phone field with '5559876543' on #input_comp-ktd614r72
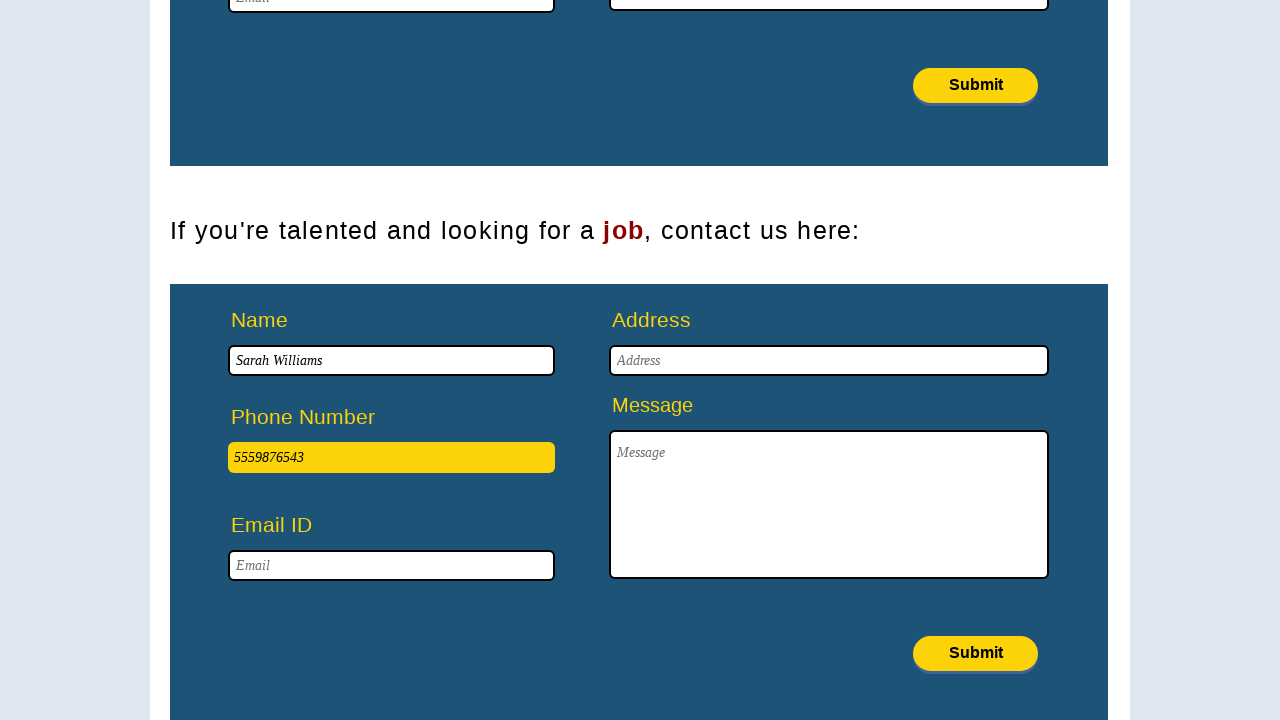

Clicked email field at (392, 566) on #input_comp-ktd614r92
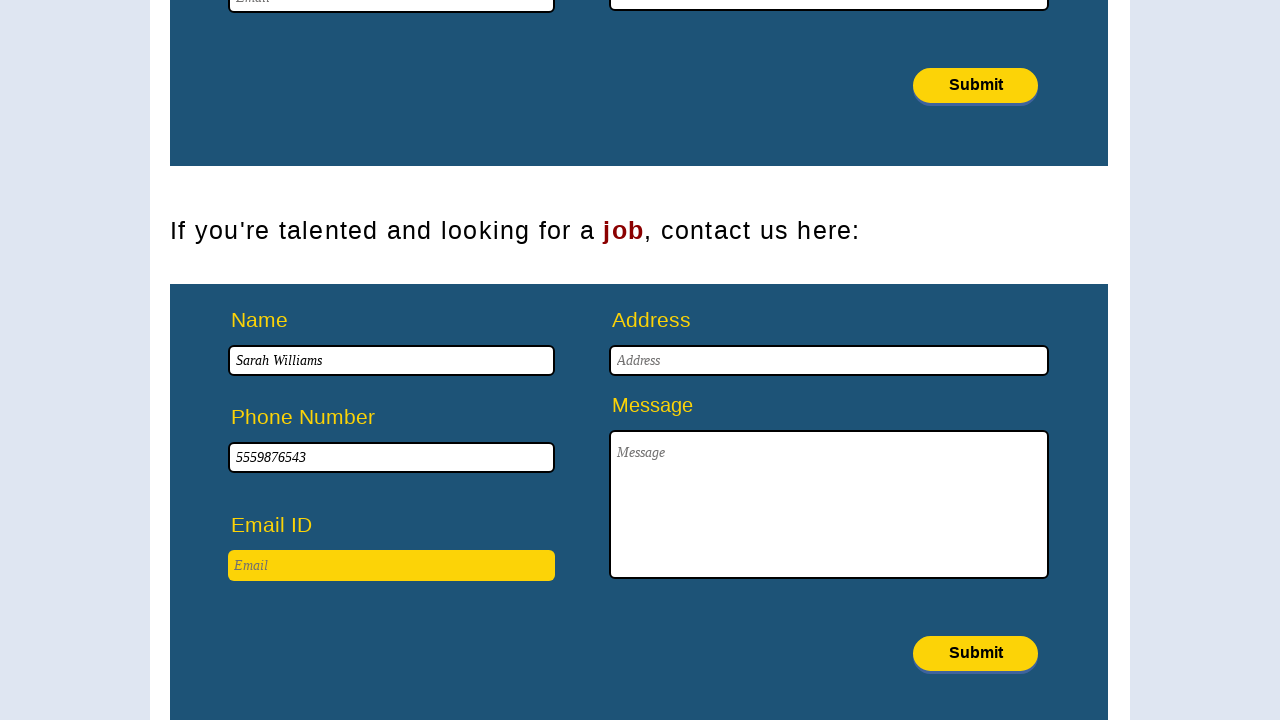

Filled email field with 'sarah.williams@example.com' on #input_comp-ktd614r92
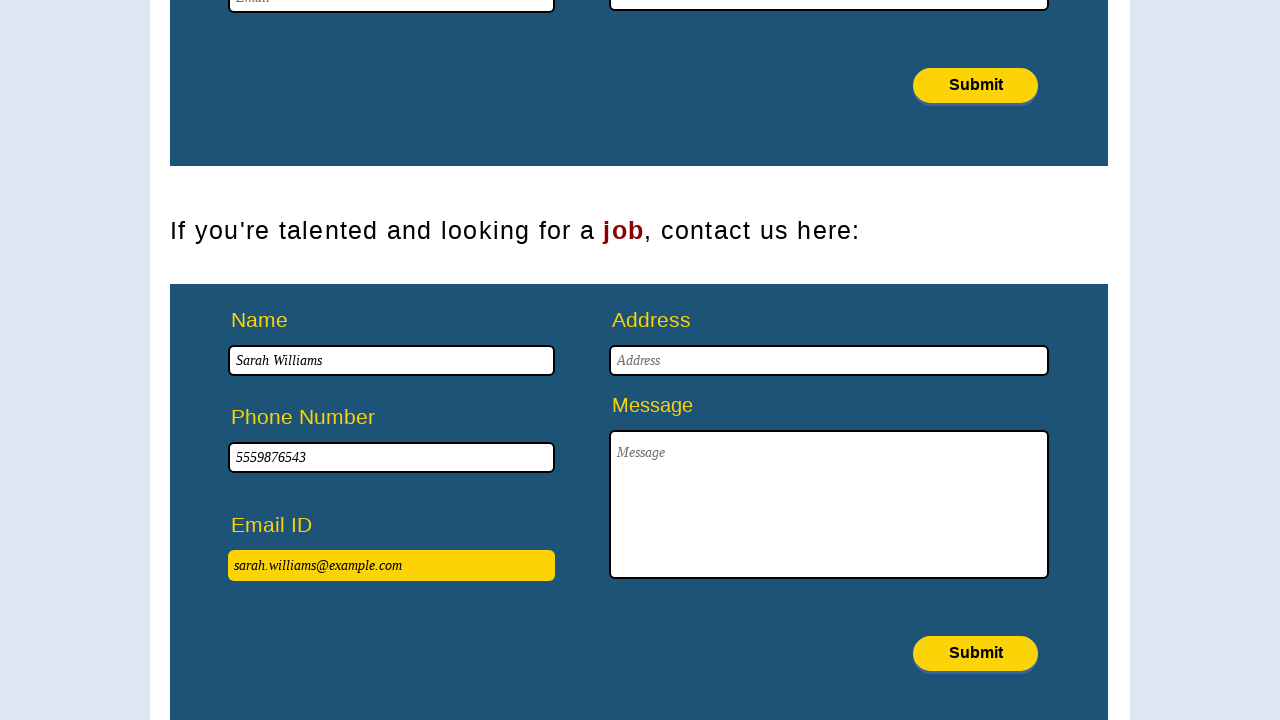

Clicked address field at (829, 360) on #input_comp-ktd614rb2
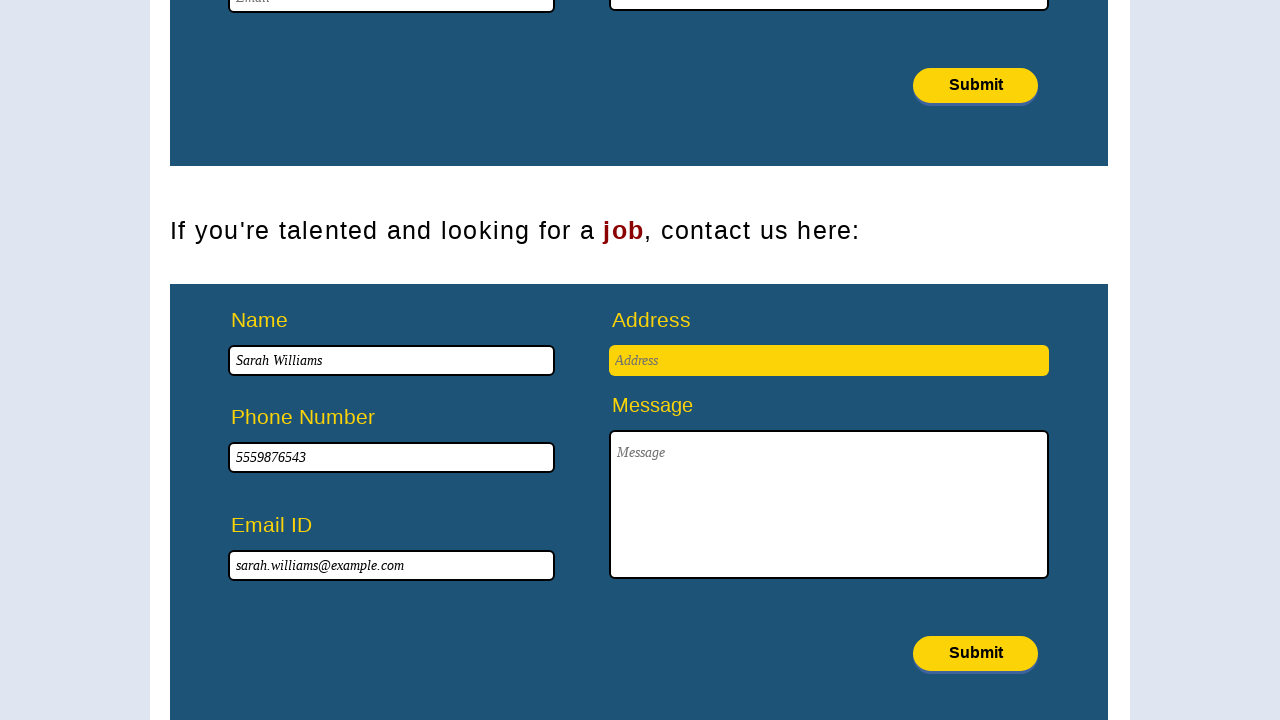

Filled address field with '789 Pine Street' on #input_comp-ktd614rb2
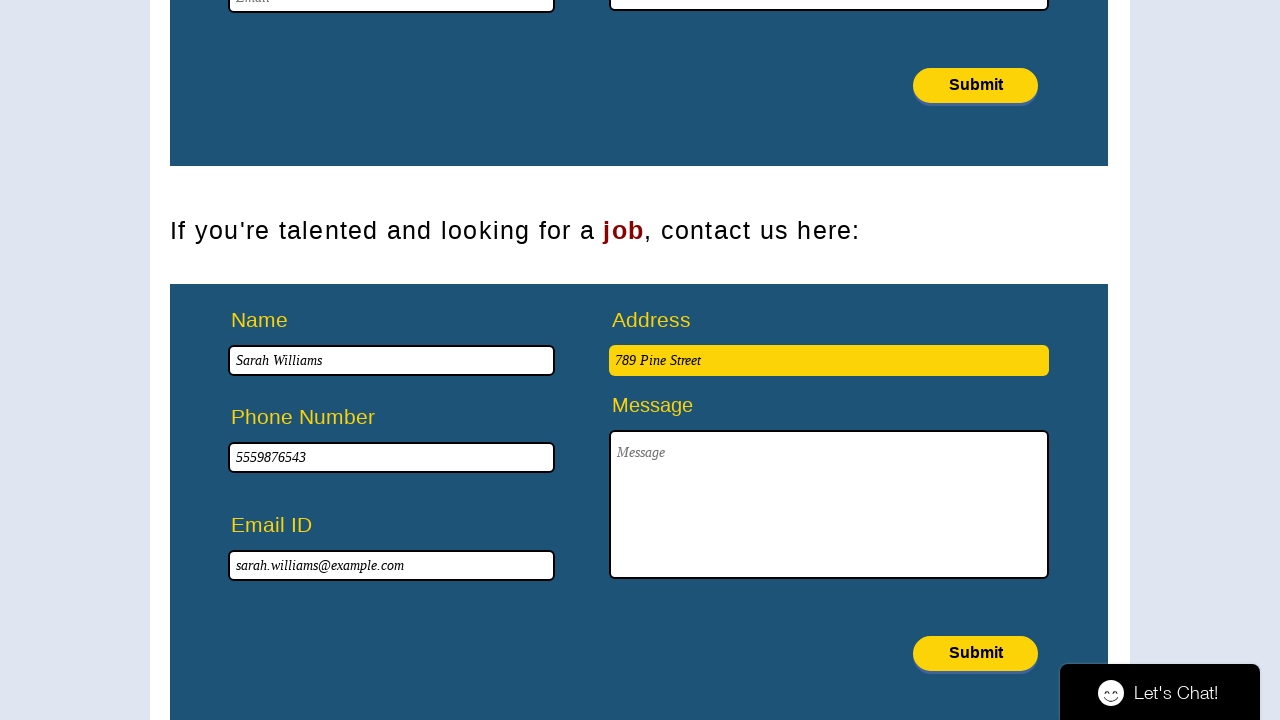

Clicked message textarea at (829, 504) on #textarea_comp-ktd614rd2
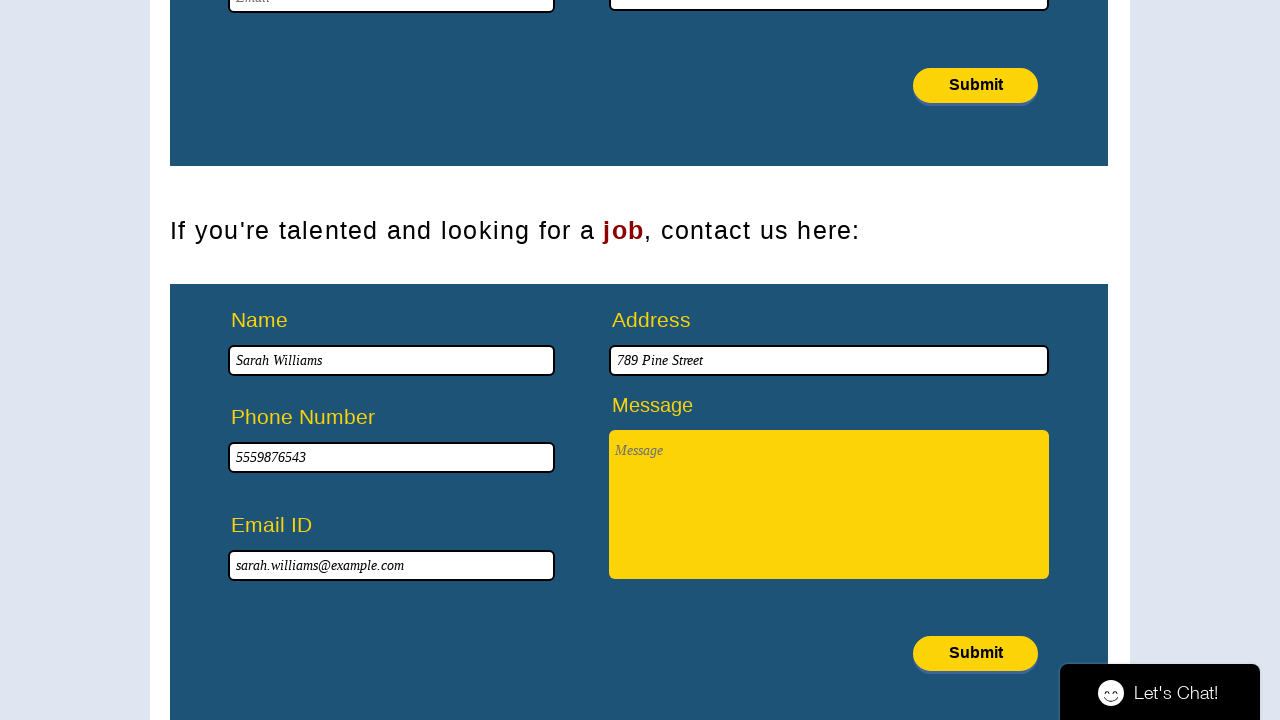

Filled message textarea with job inquiry for software development on #textarea_comp-ktd614rd2
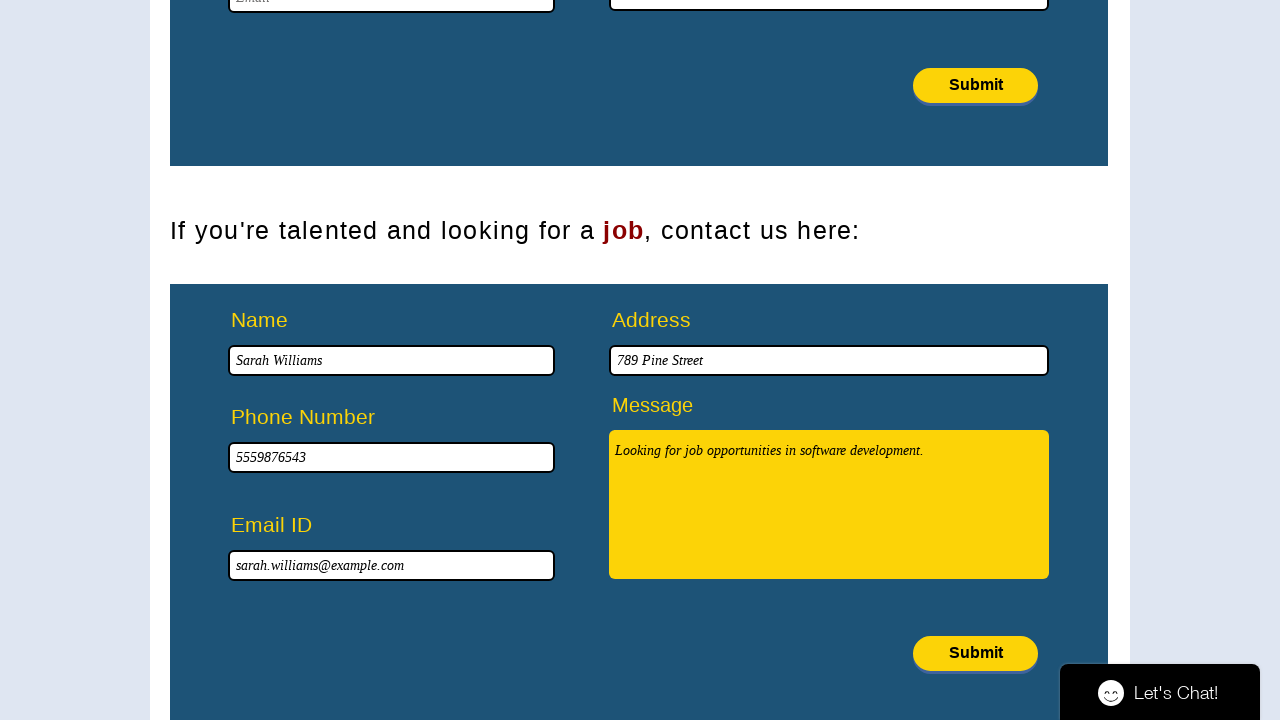

Clicked submit button to submit job inquiry form at (976, 654) on xpath=//div[@id='comp-ktd614rf3']/button/span
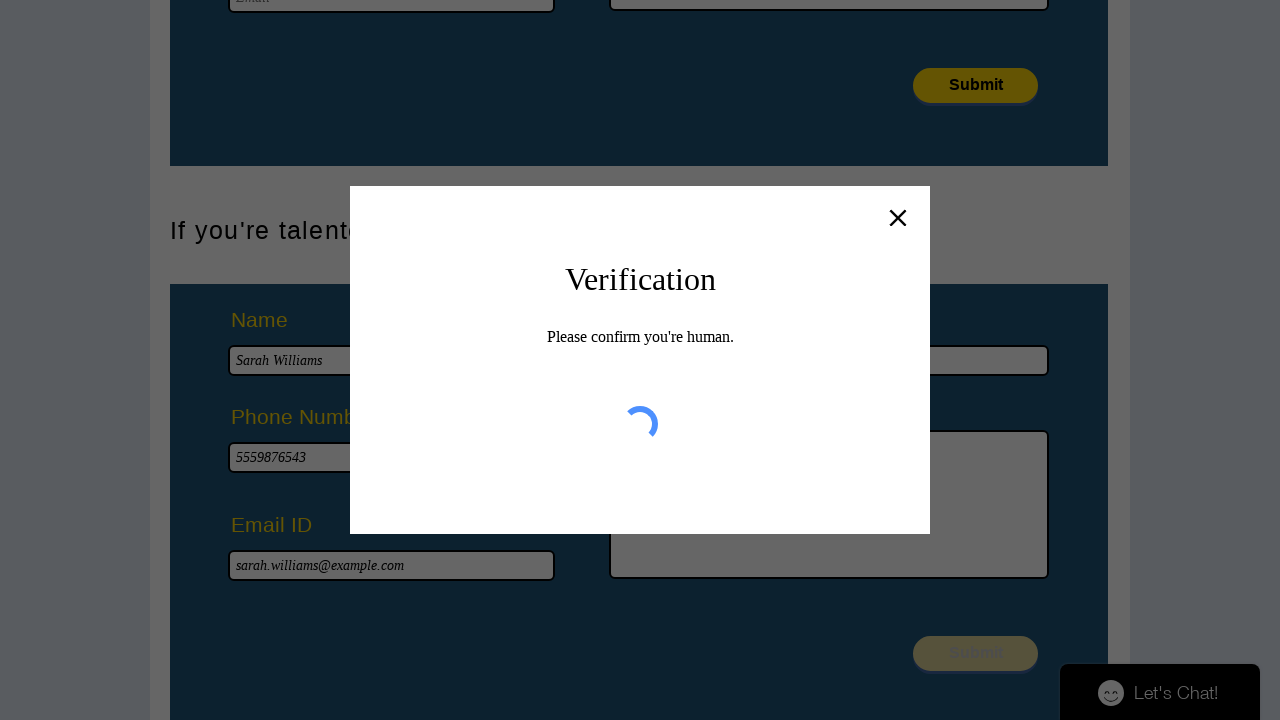

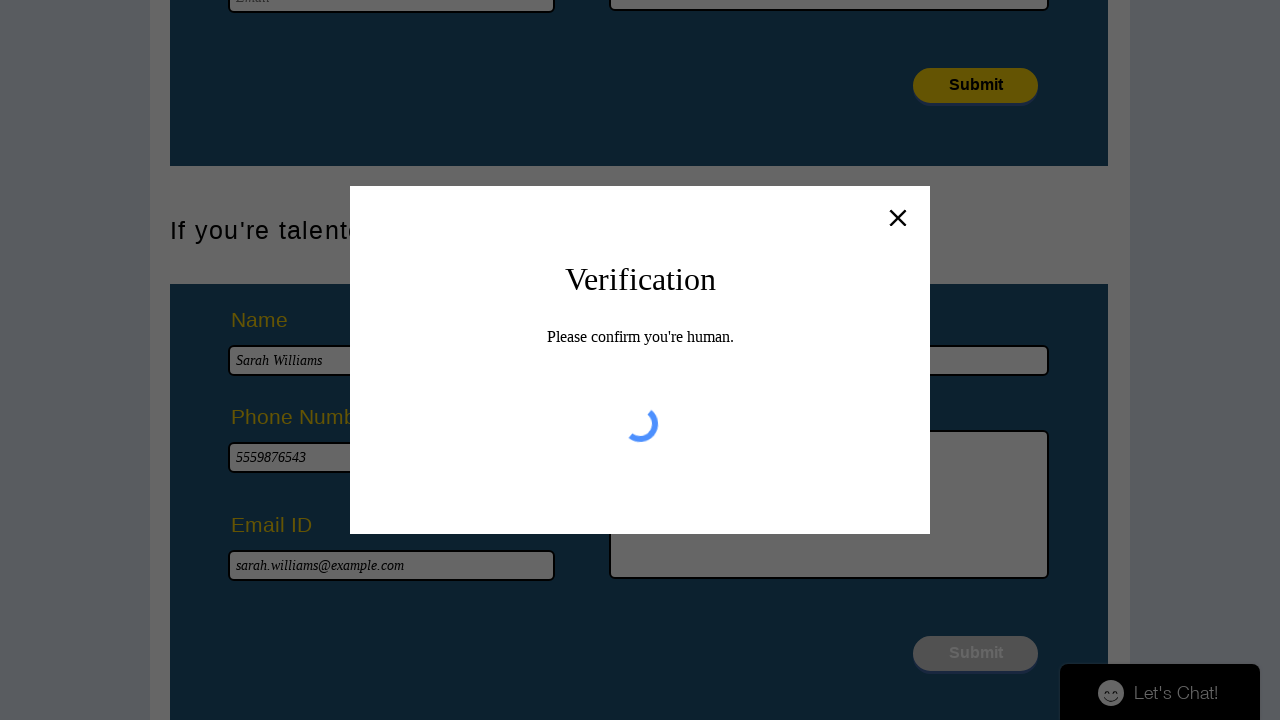